Tests search functionality on a grocery/vegetable shopping practice website by typing a product name and clicking the search button

Starting URL: https://rahulshettyacademy.com/seleniumPractise/#/

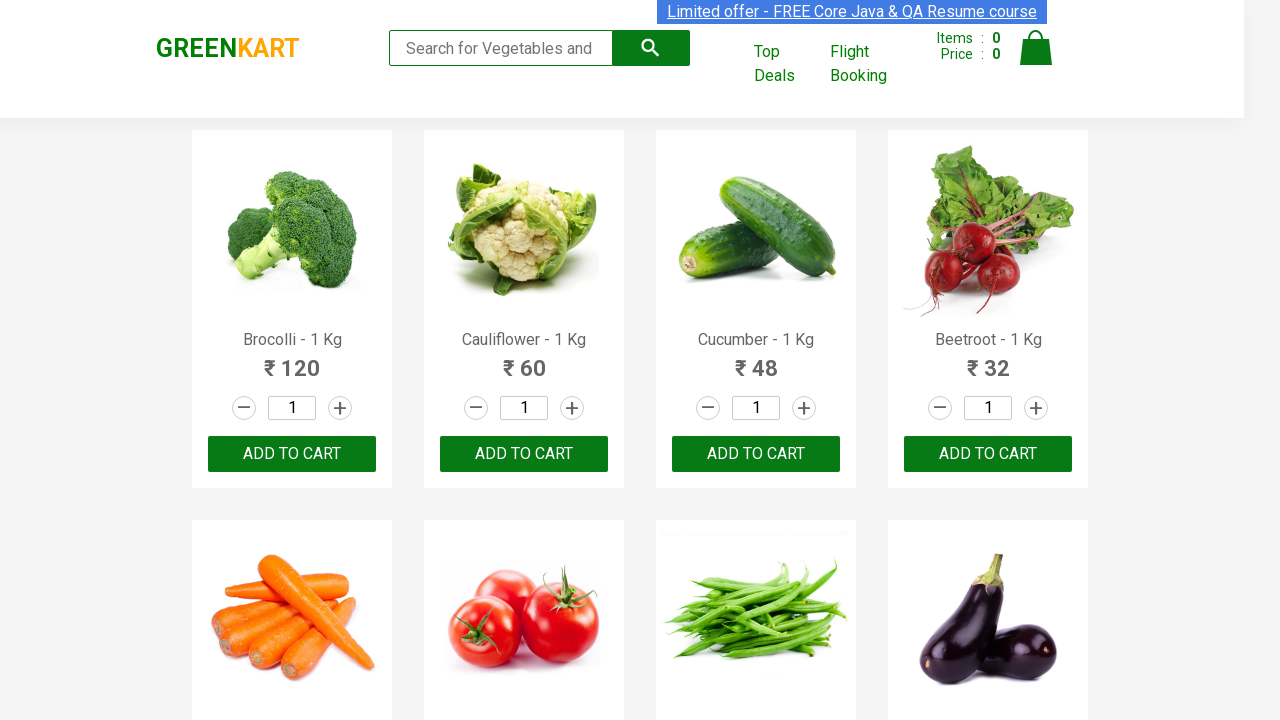

Typed 'Cucumber' in the search field on .search-keyword
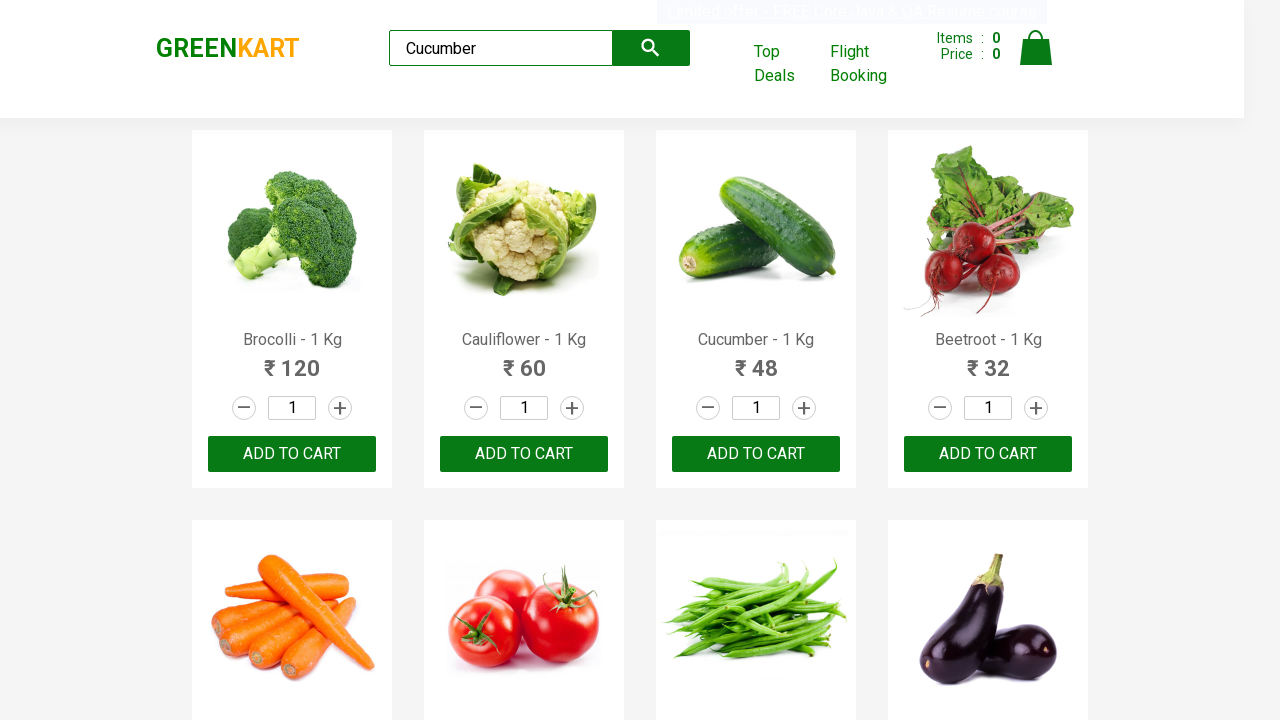

Clicked the search button at (651, 48) on .search-button
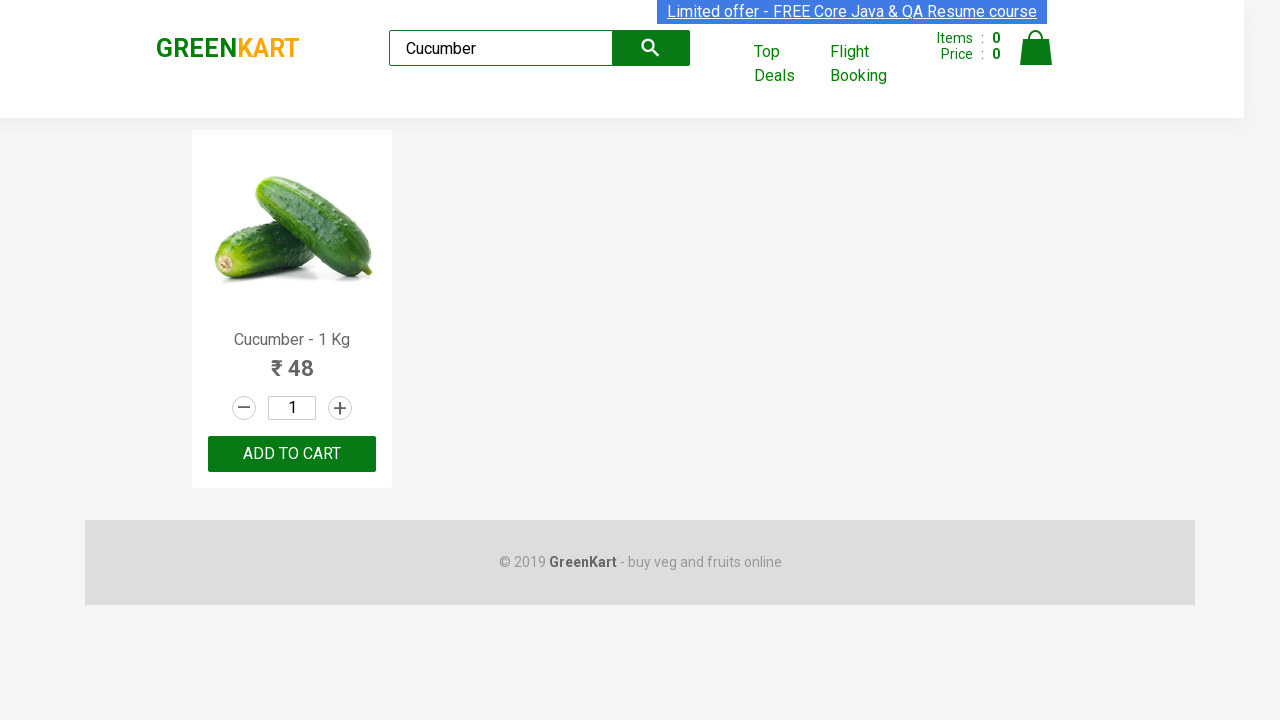

Waited for search results to update
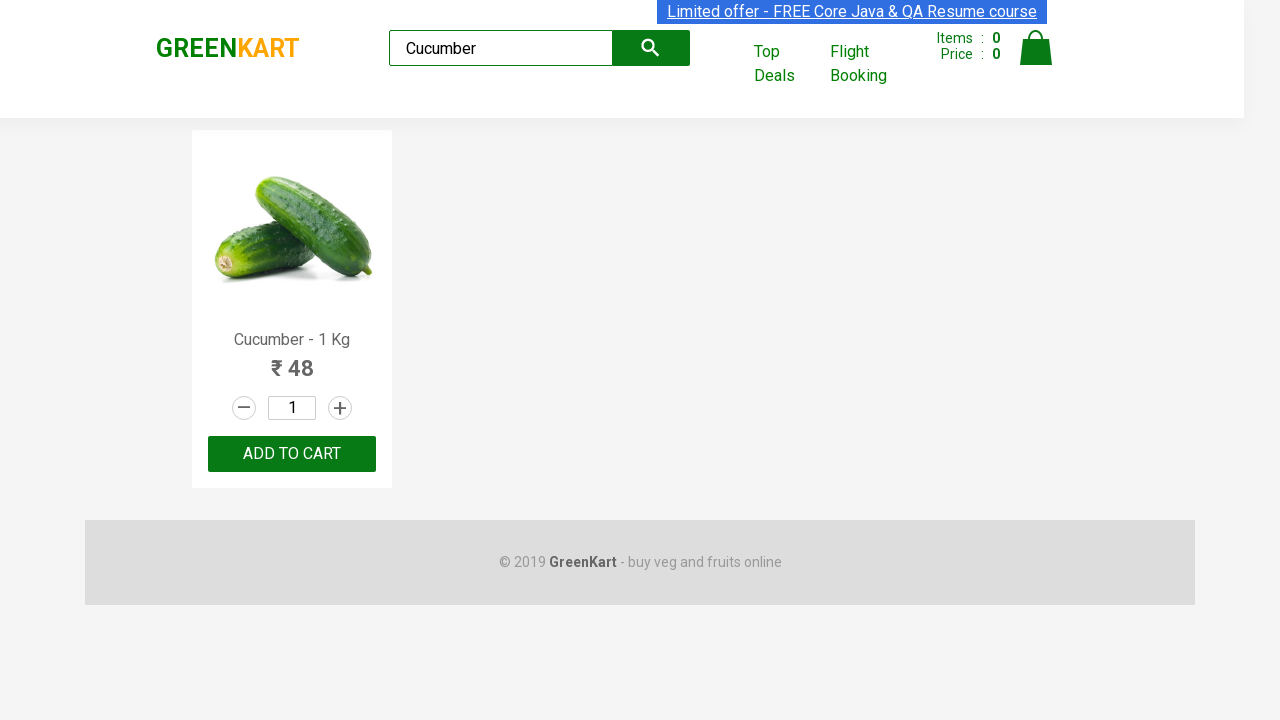

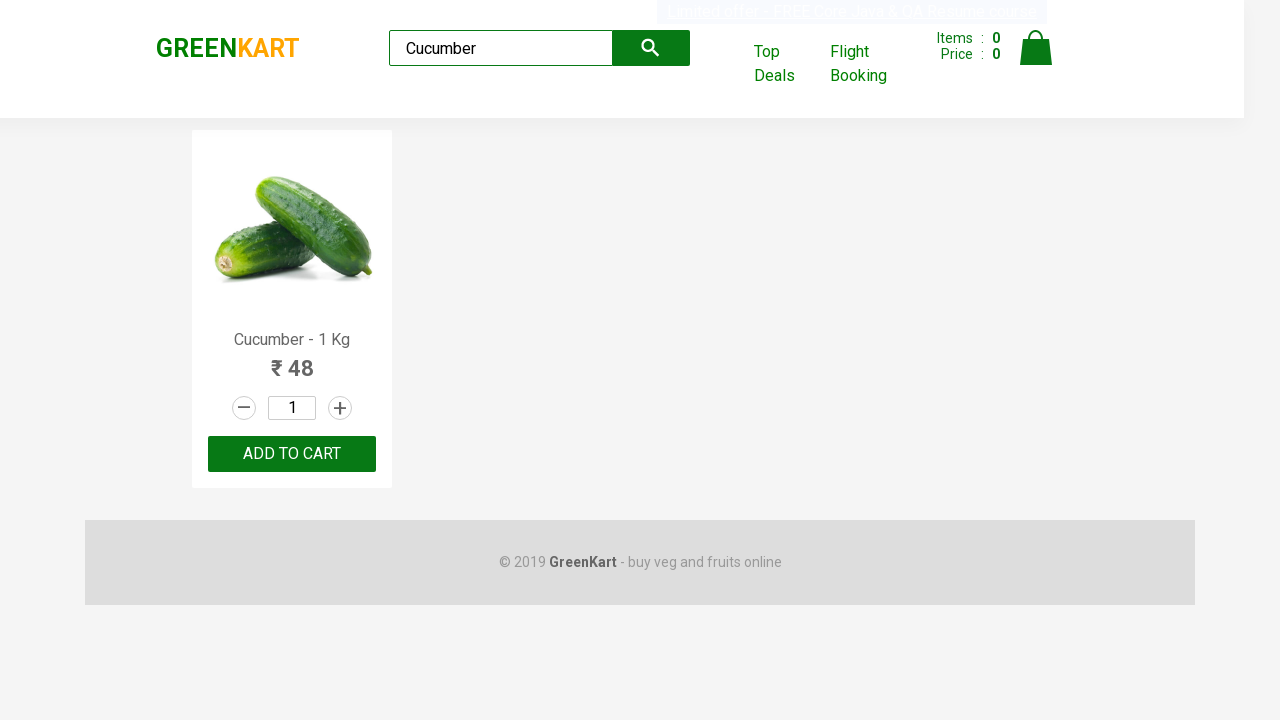